Tests the "Programming" (Программирование) navigation button on the homepage

Starting URL: https://www.skillfactory.ru

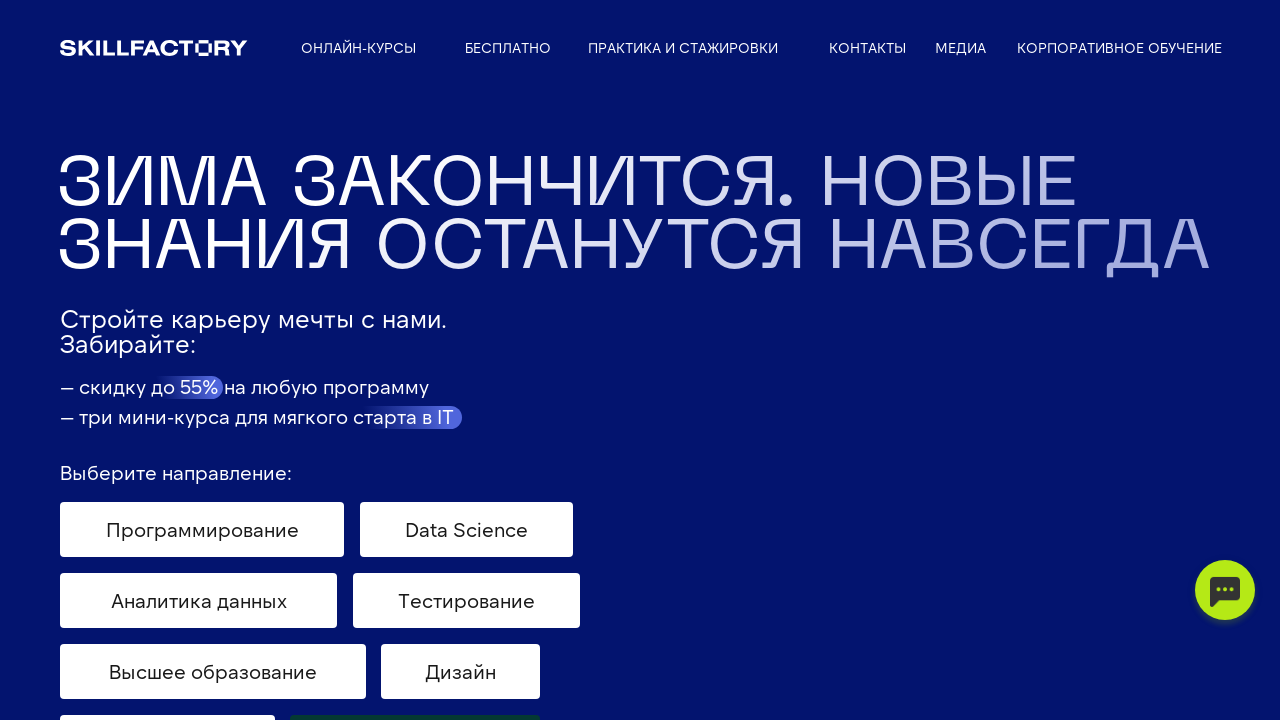

Clicked 'Programming' (Программирование) navigation button at (202, 530) on a:has-text('Программирование')
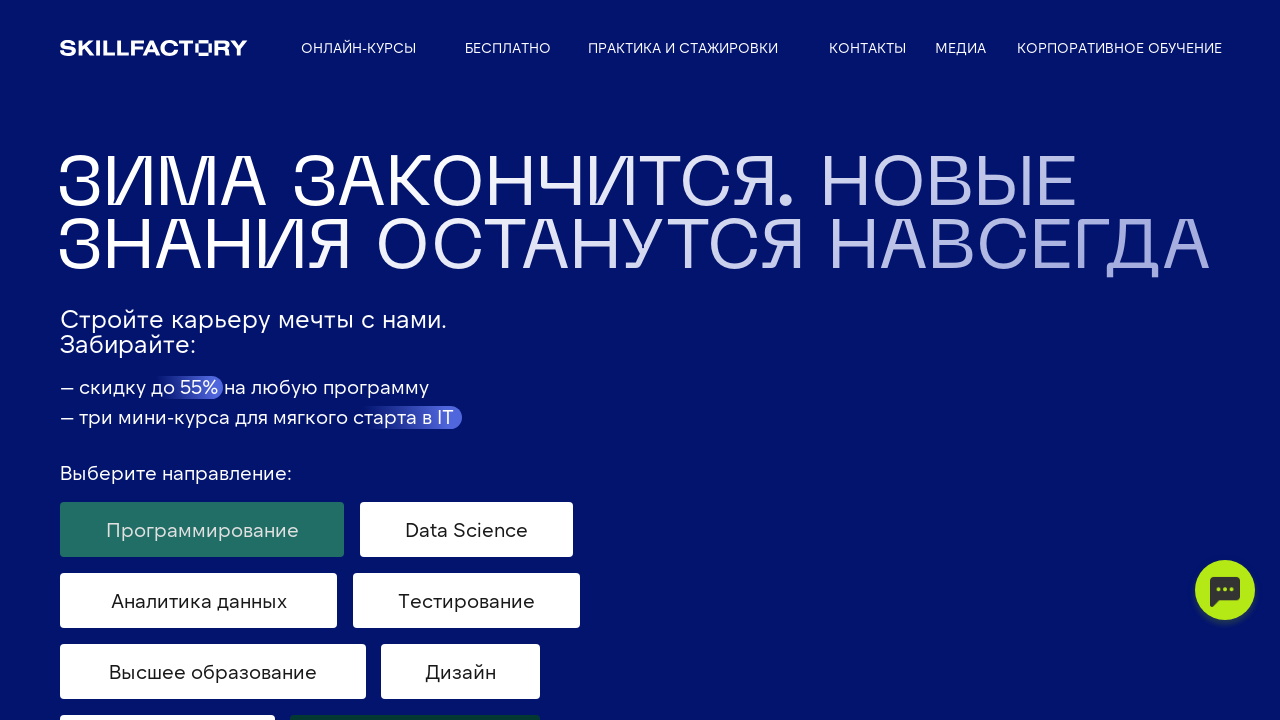

Navigation to Programming section completed
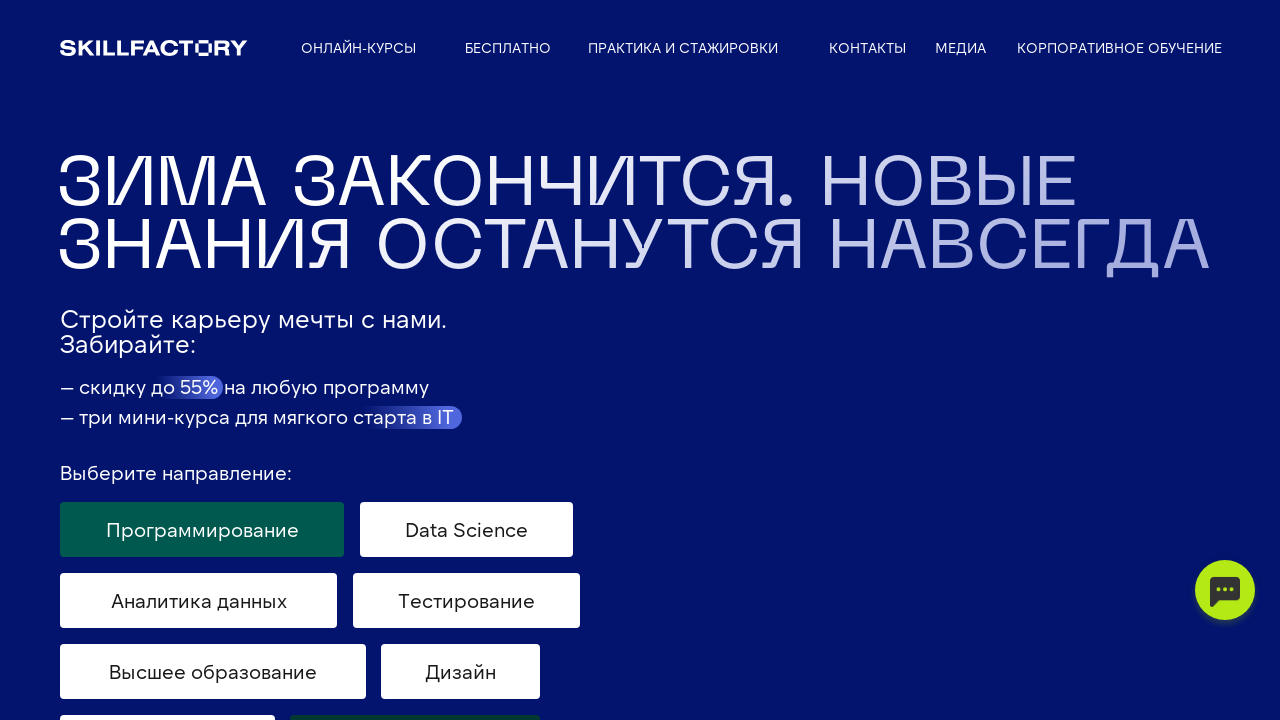

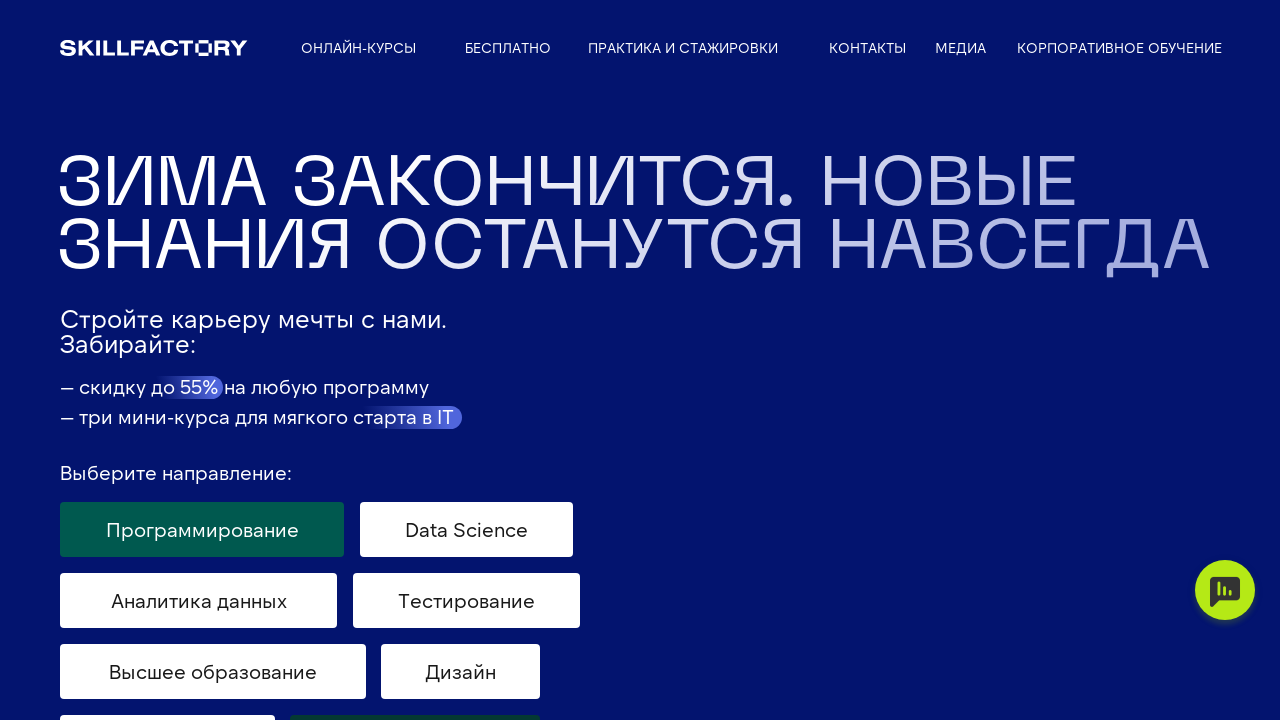